Tests calendar date picker functionality by clicking on the date field and setting a date value using JavaScript

Starting URL: https://seleniumpractise.blogspot.com/2016/08/how-to-handle-calendar-in-selenium.html

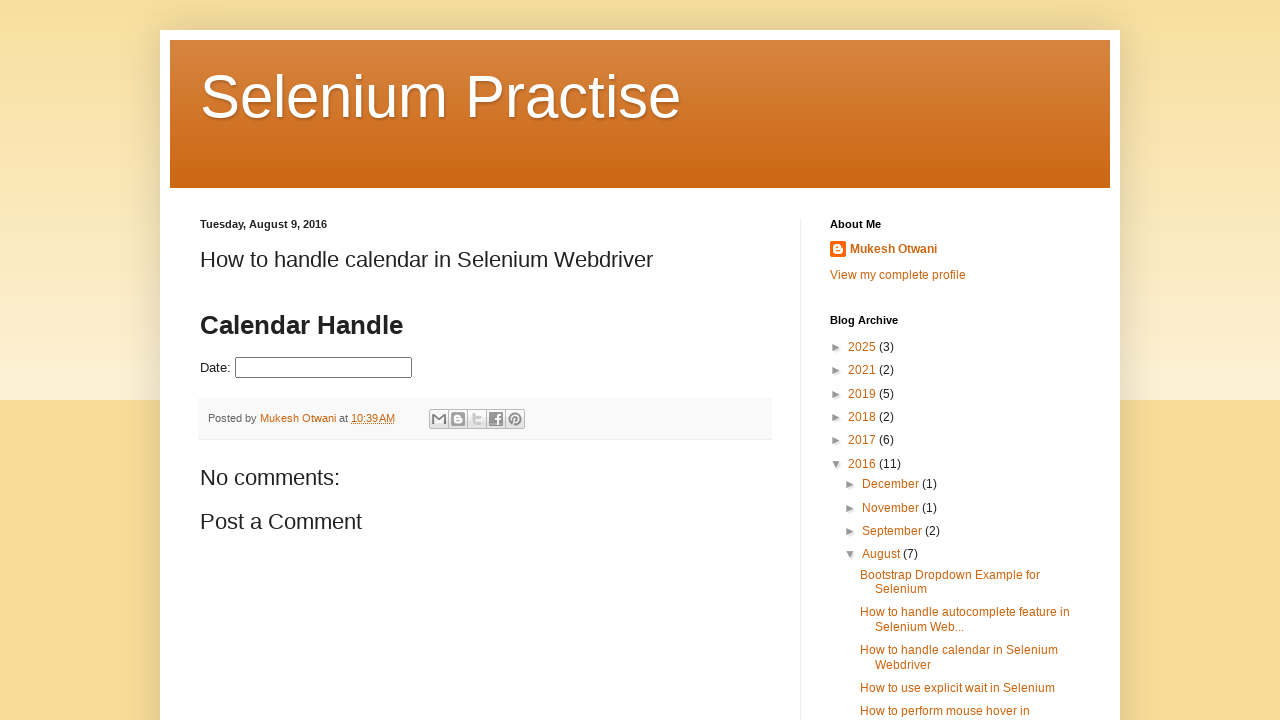

Clicked on the date picker to open calendar at (324, 368) on #datepicker
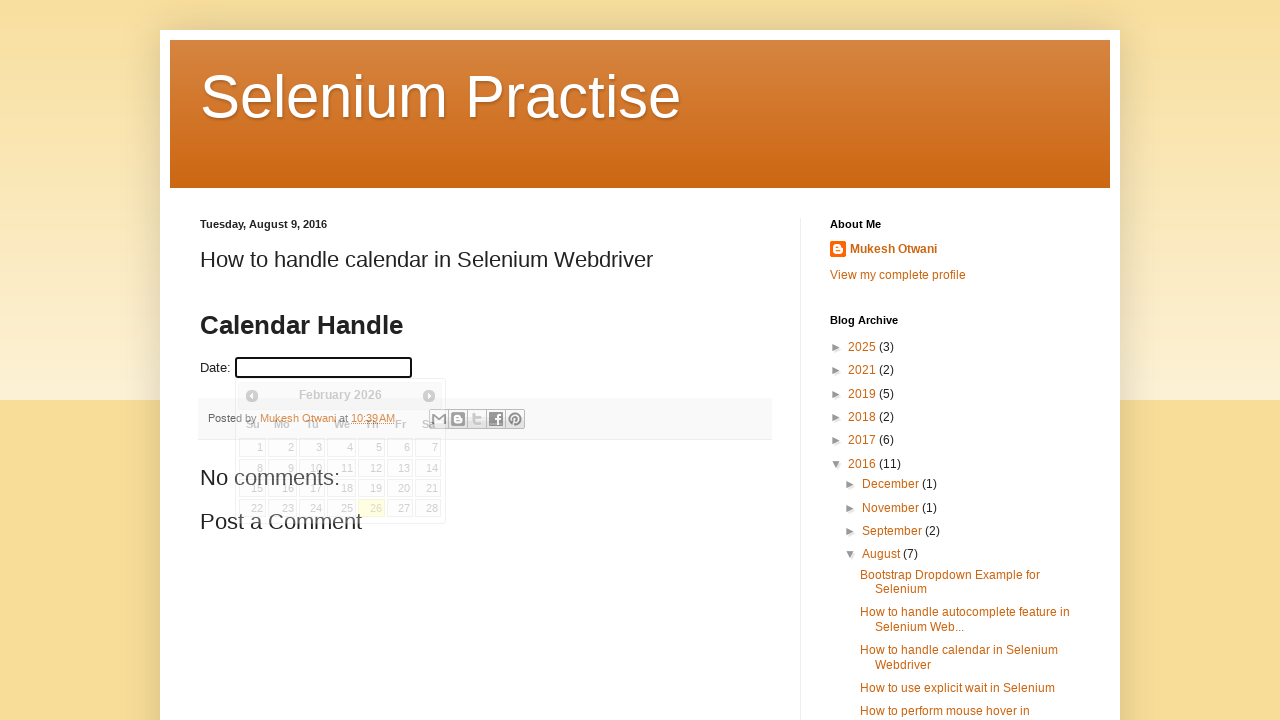

Set date value to '17-01-2025' using JavaScript executor
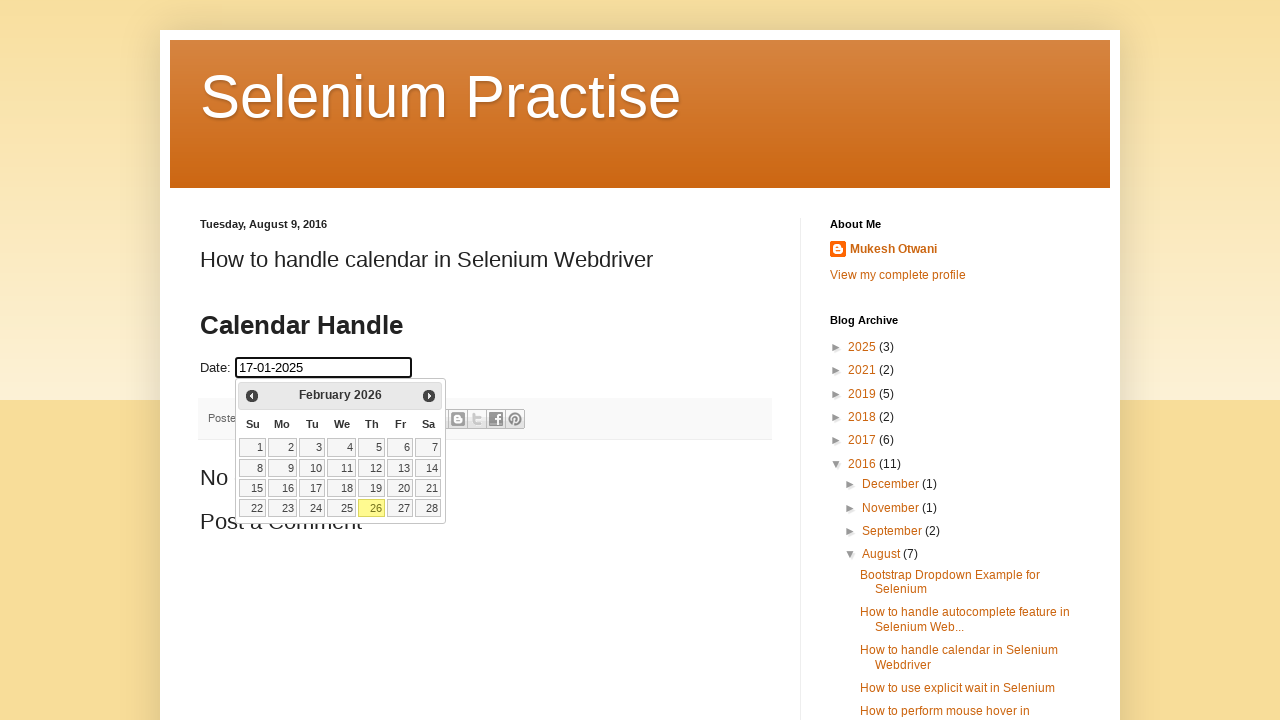

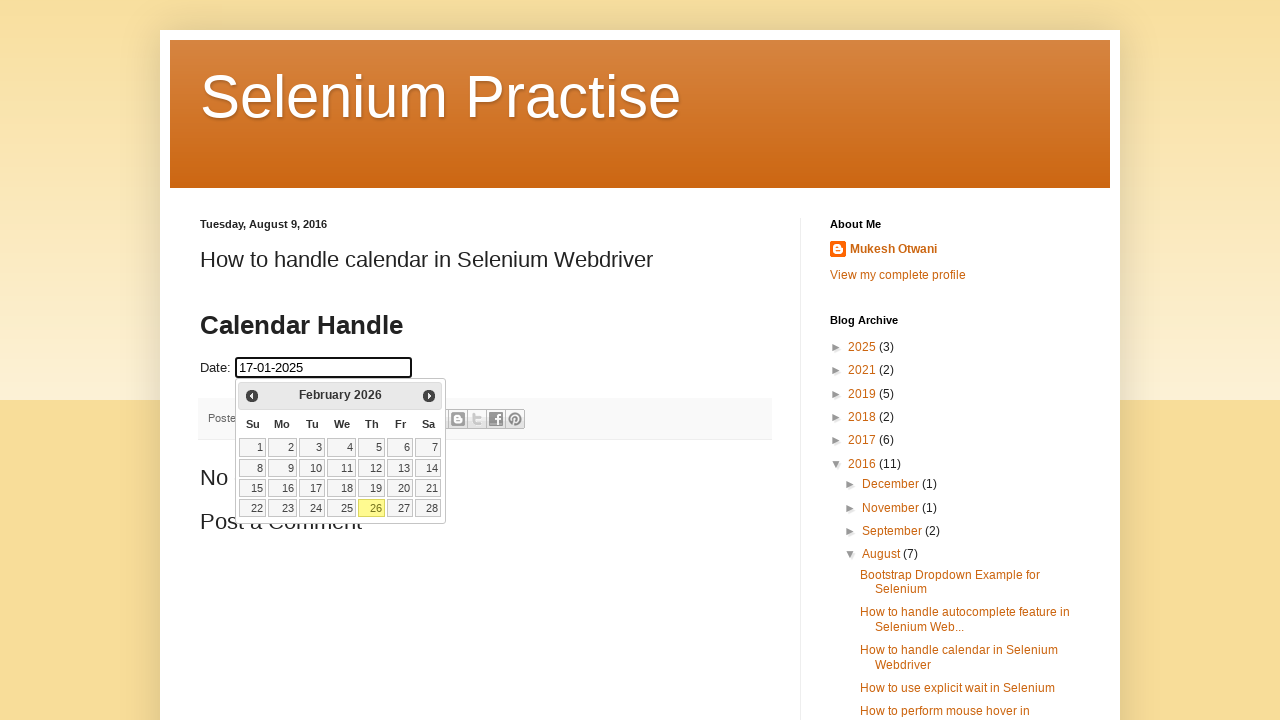